Tests iframe handling by switching to a single frame, entering text, then switching to nested iframes and entering text in the nested frame.

Starting URL: http://demo.automationtesting.in/Frames.html

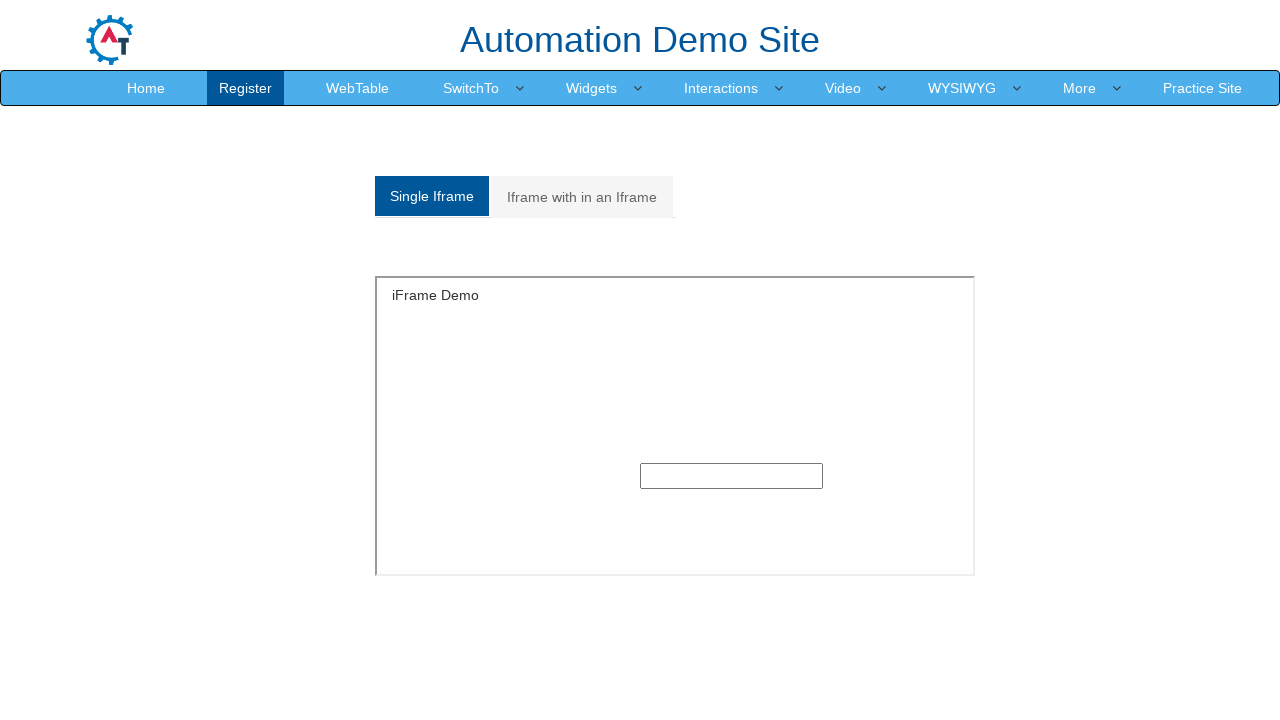

Navigated to iframe handling demo page
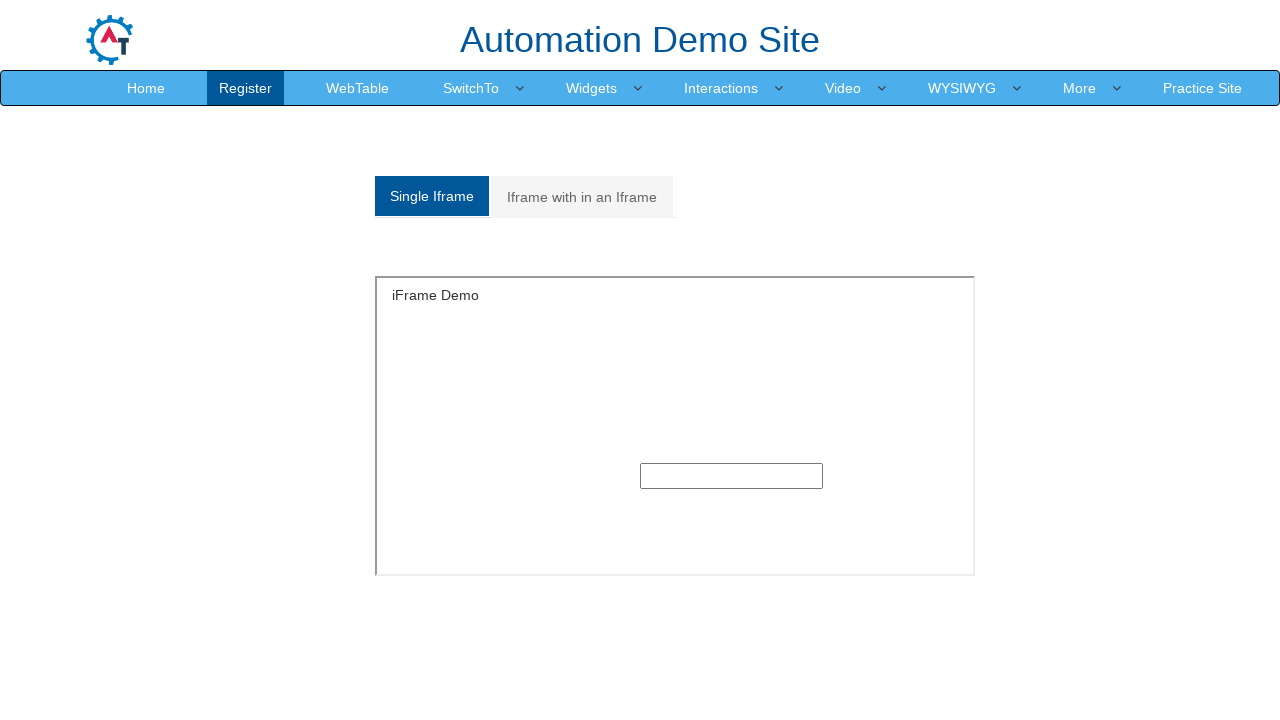

Located single iframe with id 'singleframe'
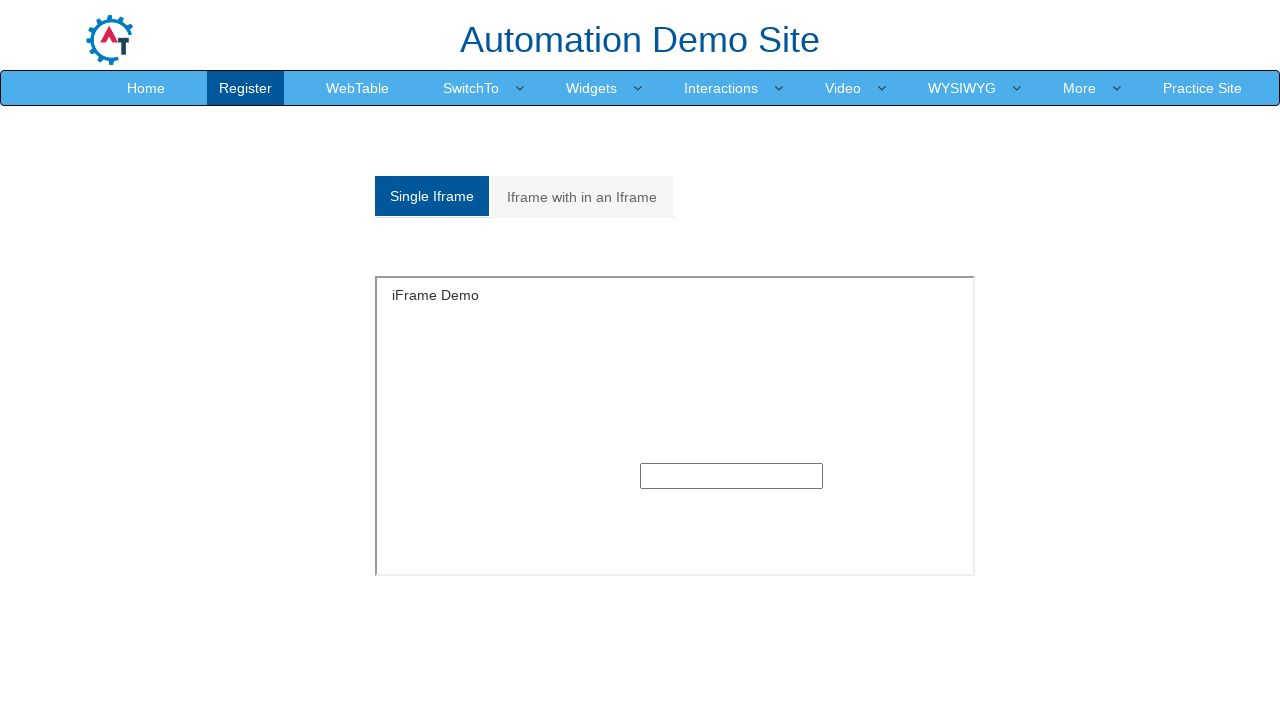

Entered text 'Hello I am Amit' in single iframe input field on #singleframe >> internal:control=enter-frame >> input >> nth=0
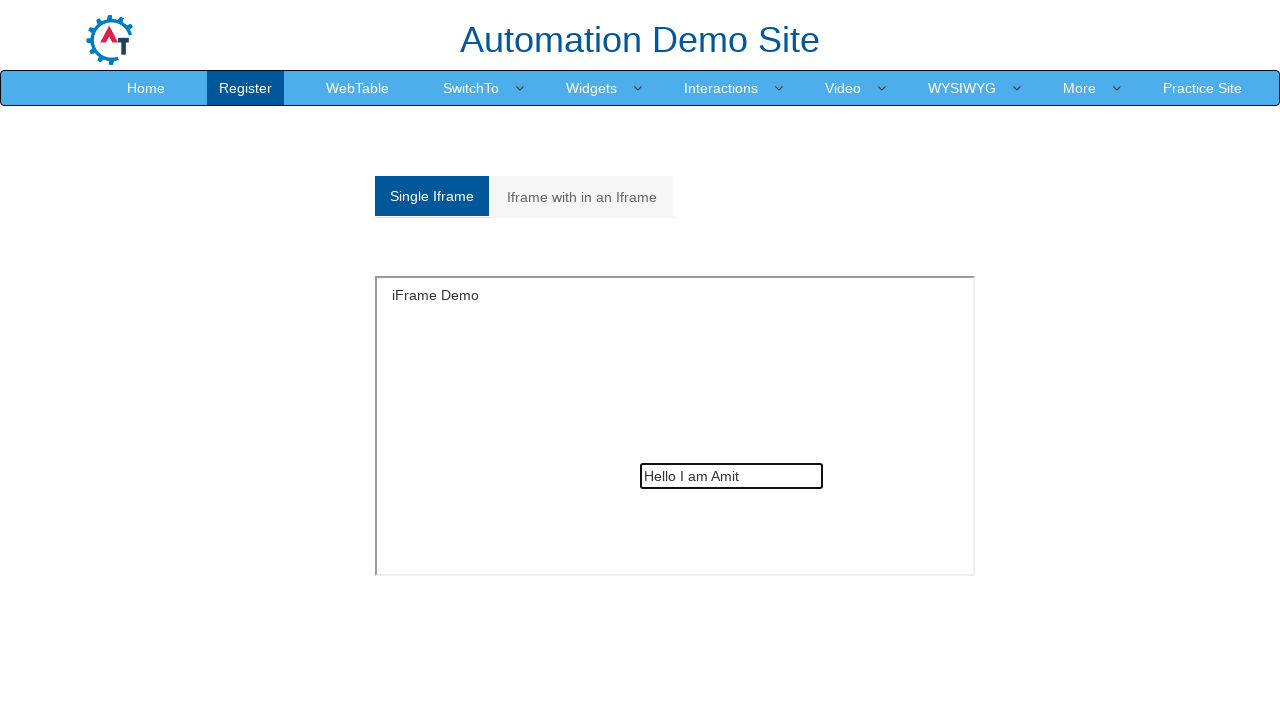

Clicked 'Iframe with in an Iframe' button to switch to nested iframe test at (582, 197) on a:has-text('Iframe with in an Iframe')
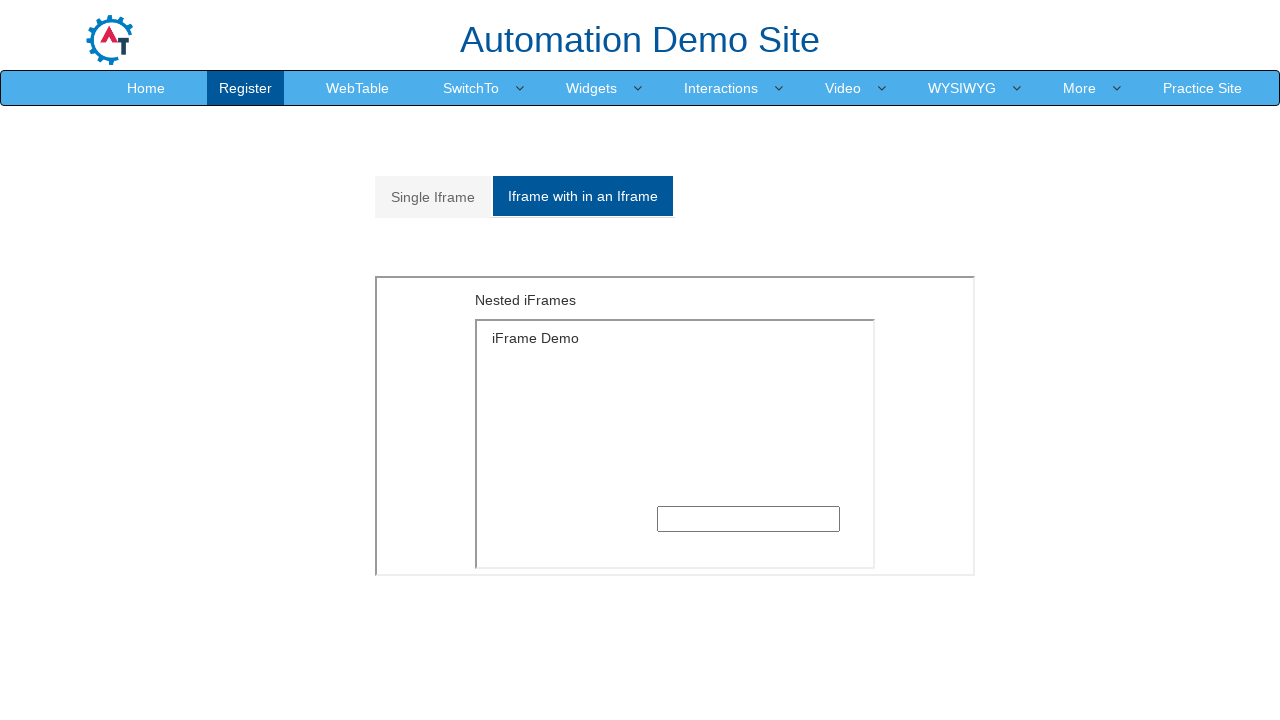

Waited 2000ms for nested iframe structure to load
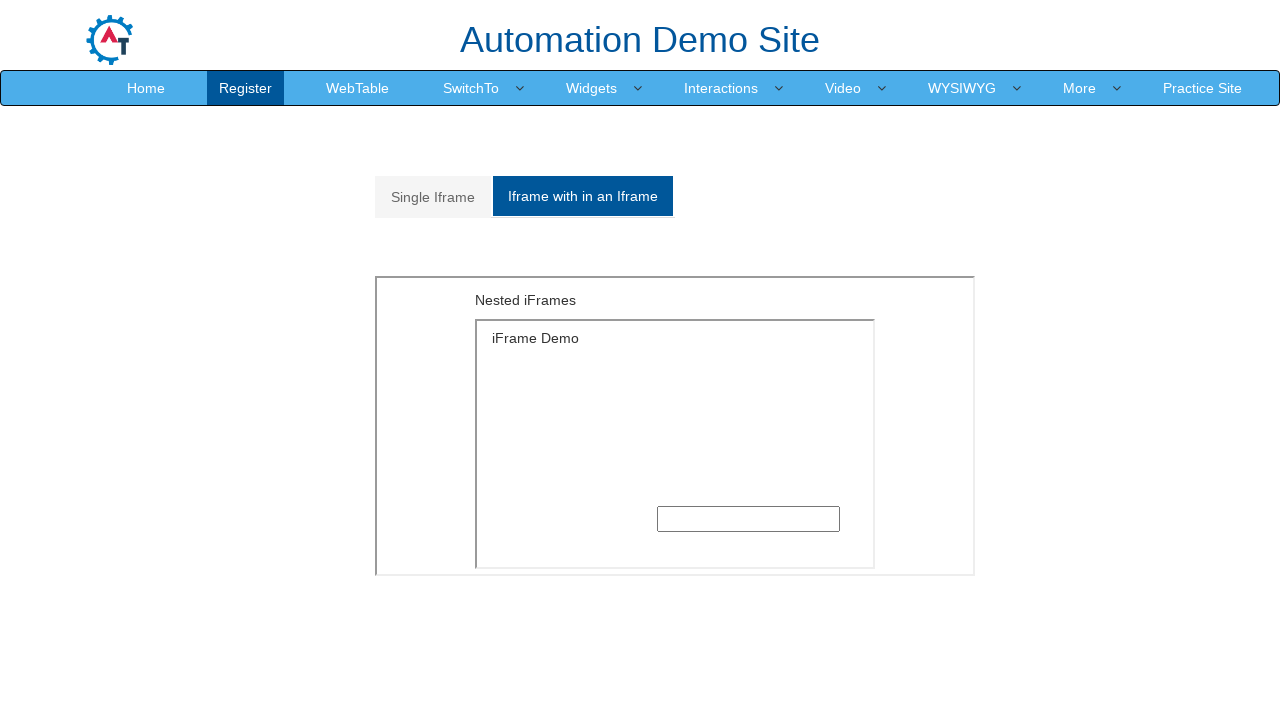

Located outer iframe (second iframe on page)
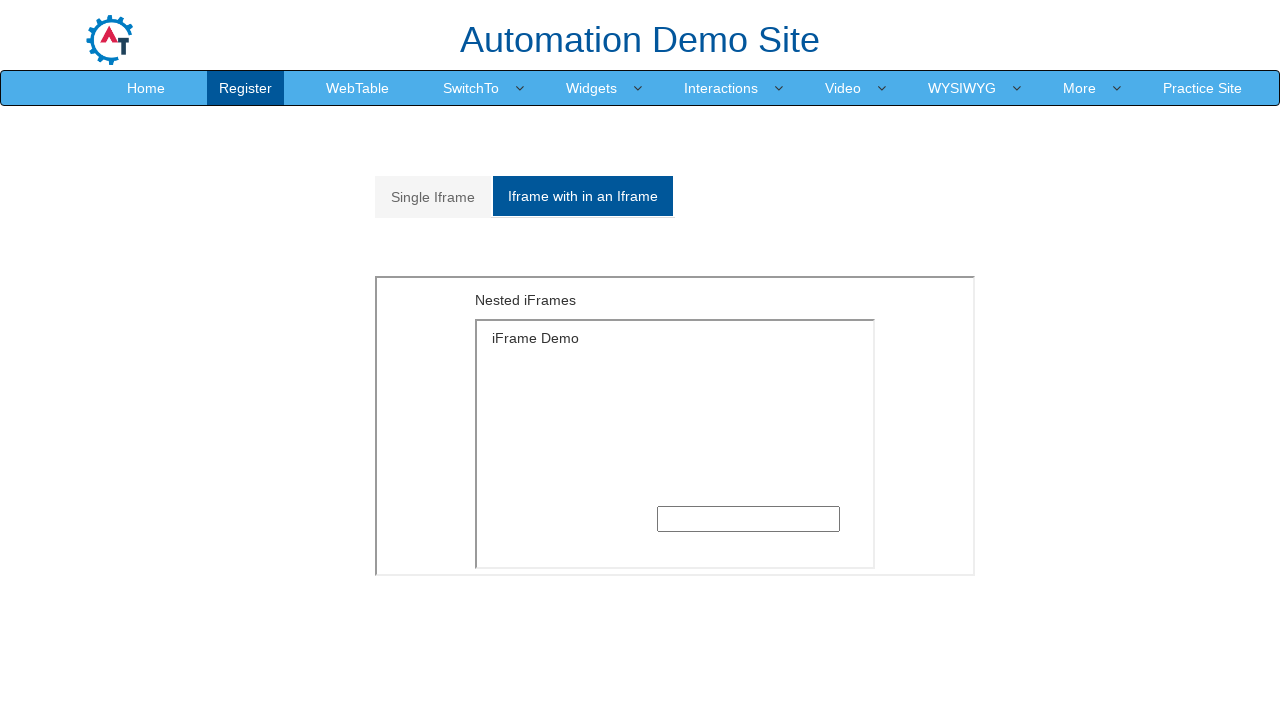

Located inner iframe nested within outer iframe
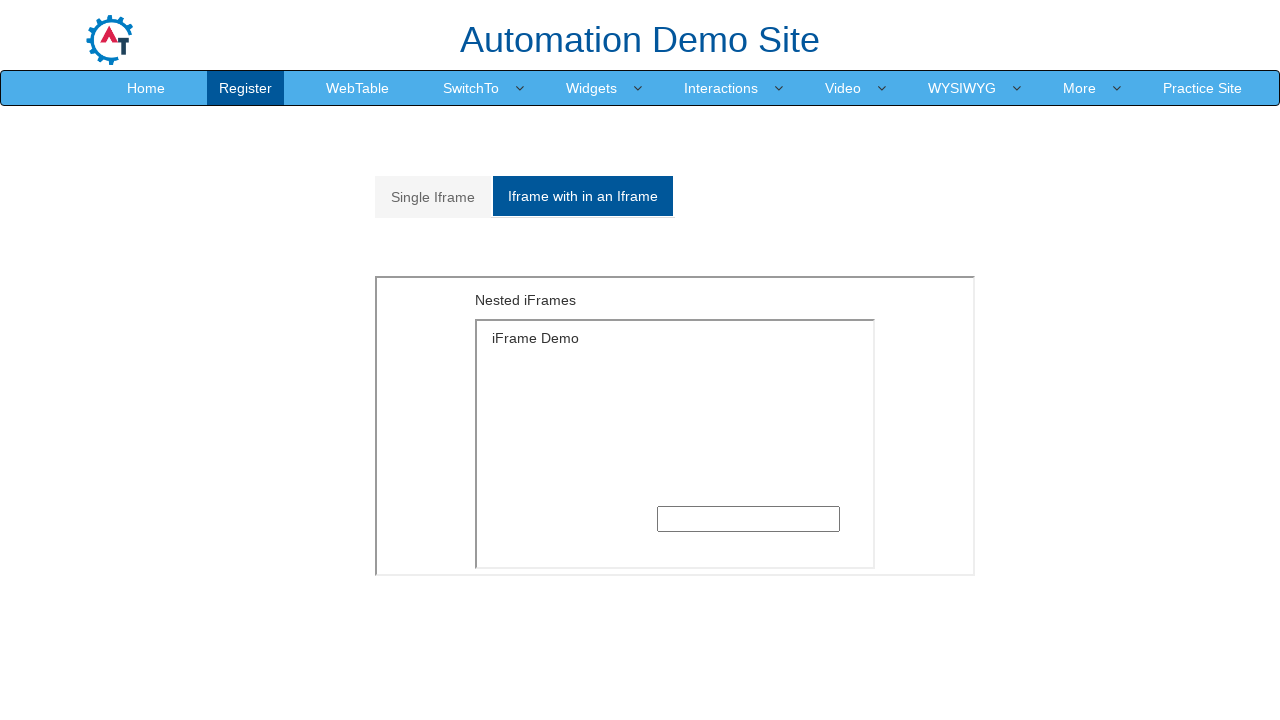

Entered text 'Hello Swaraj' in nested iframe input field on iframe >> nth=1 >> internal:control=enter-frame >> iframe >> nth=0 >> internal:c
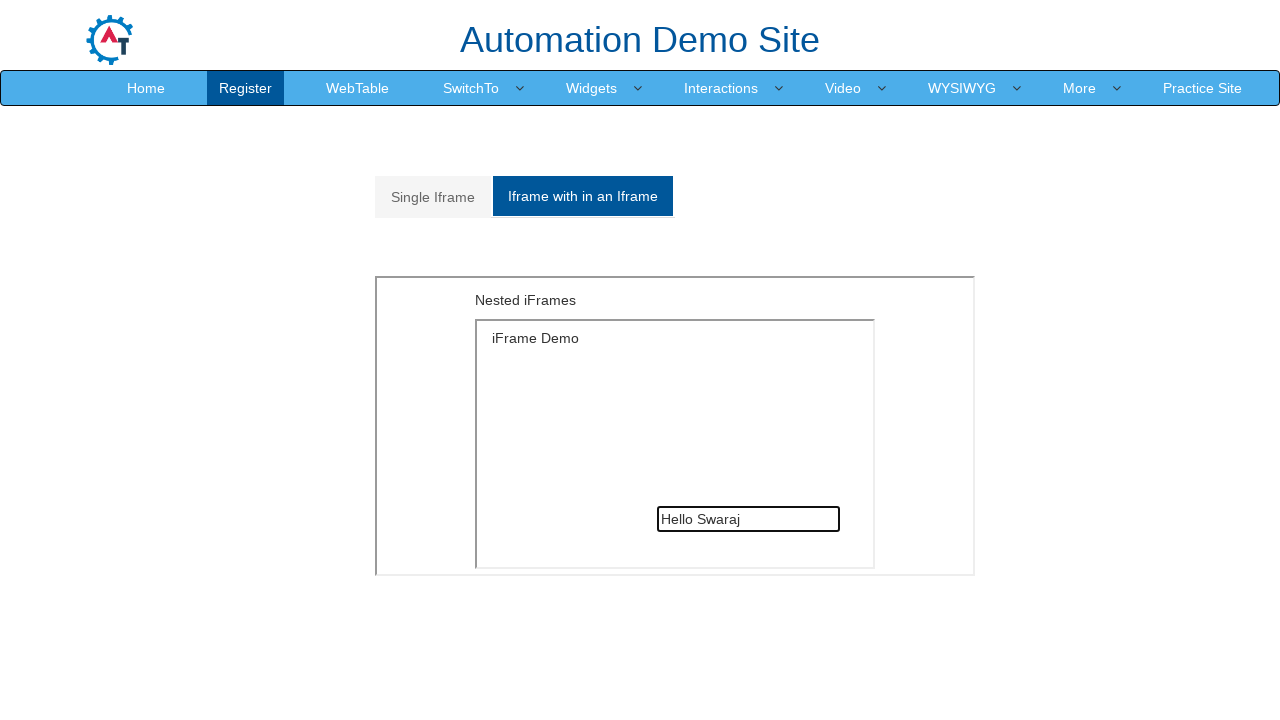

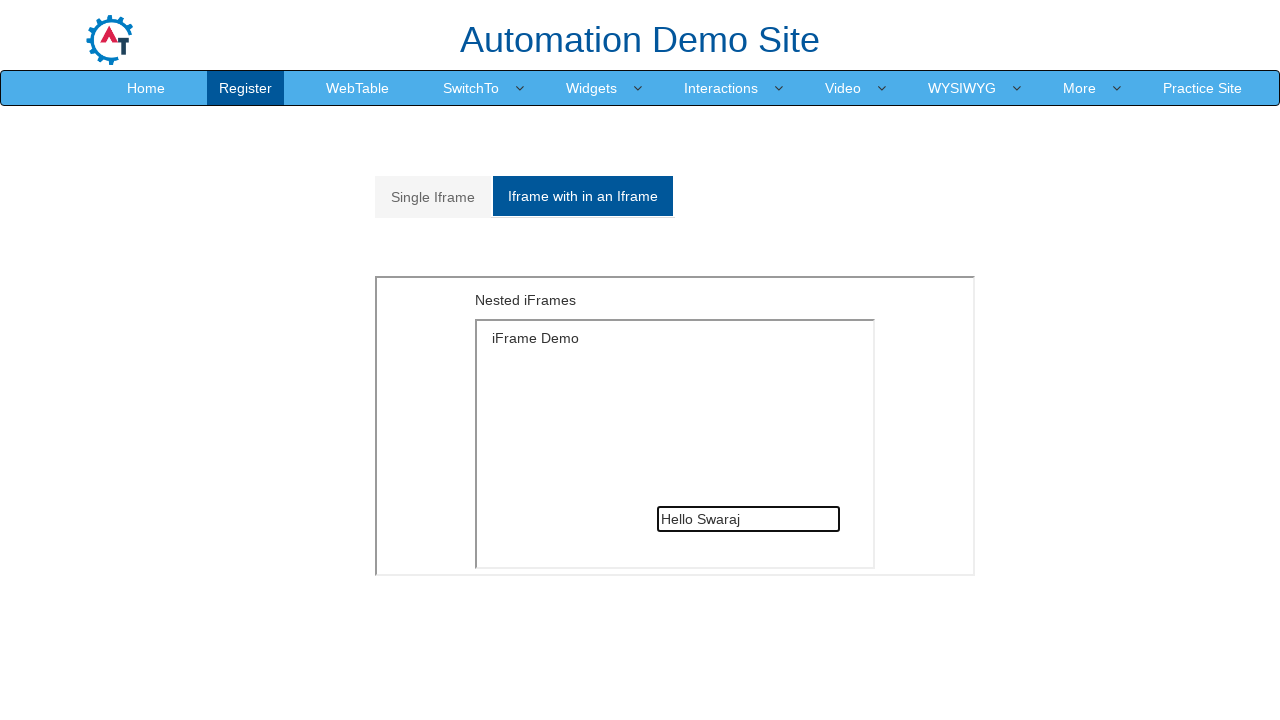